Tests Python.org search functionality by searching for "pycon" and verifying results are found

Starting URL: http://www.python.org

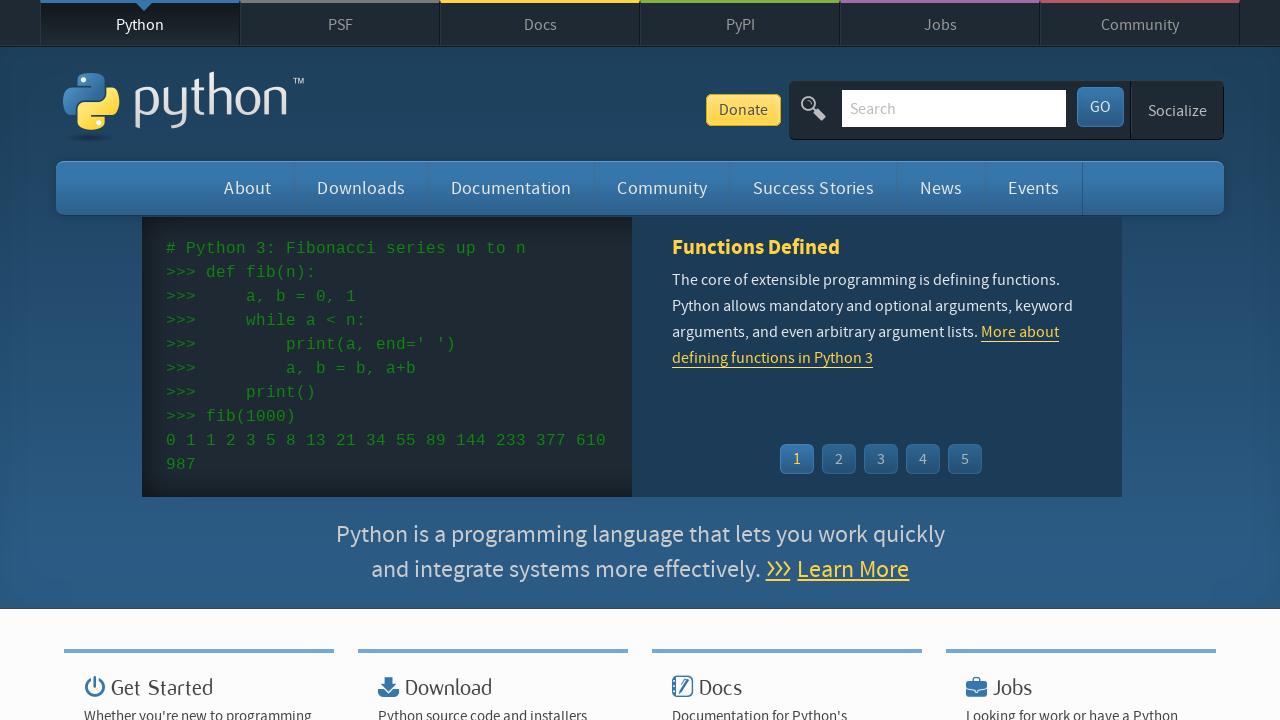

Cleared search field on input[name='q']
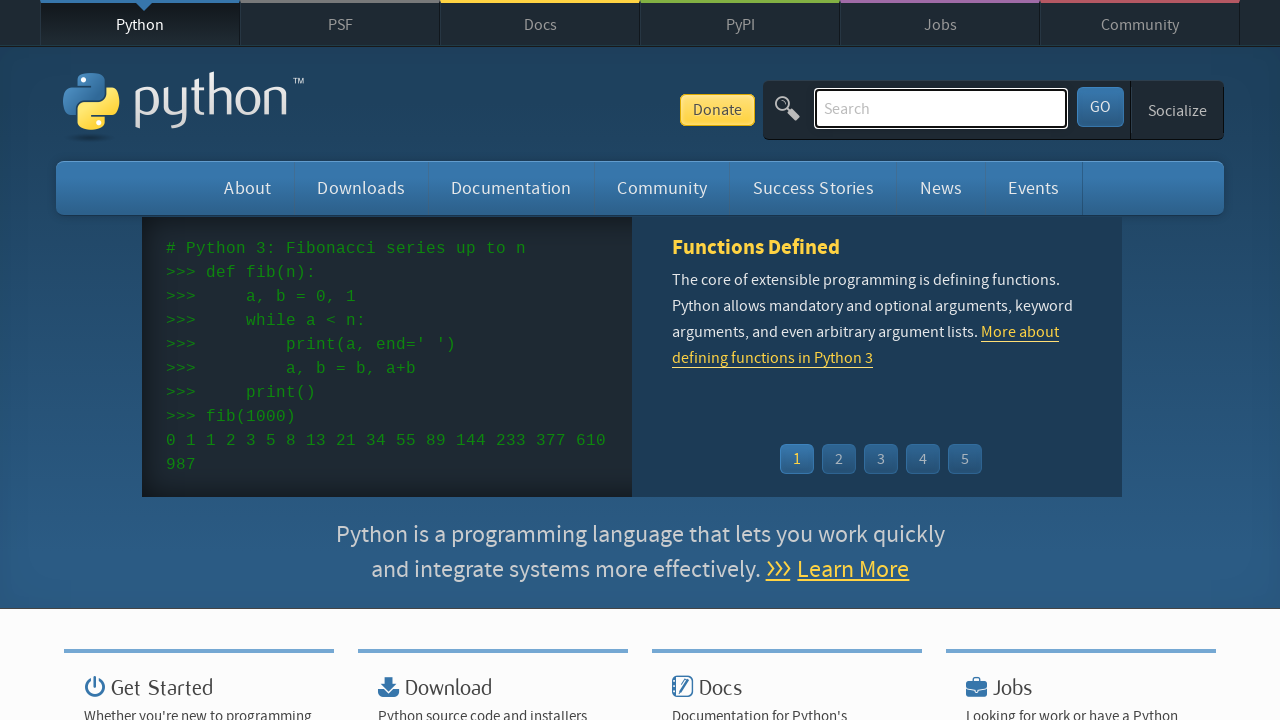

Filled search field with 'pycon' on input[name='q']
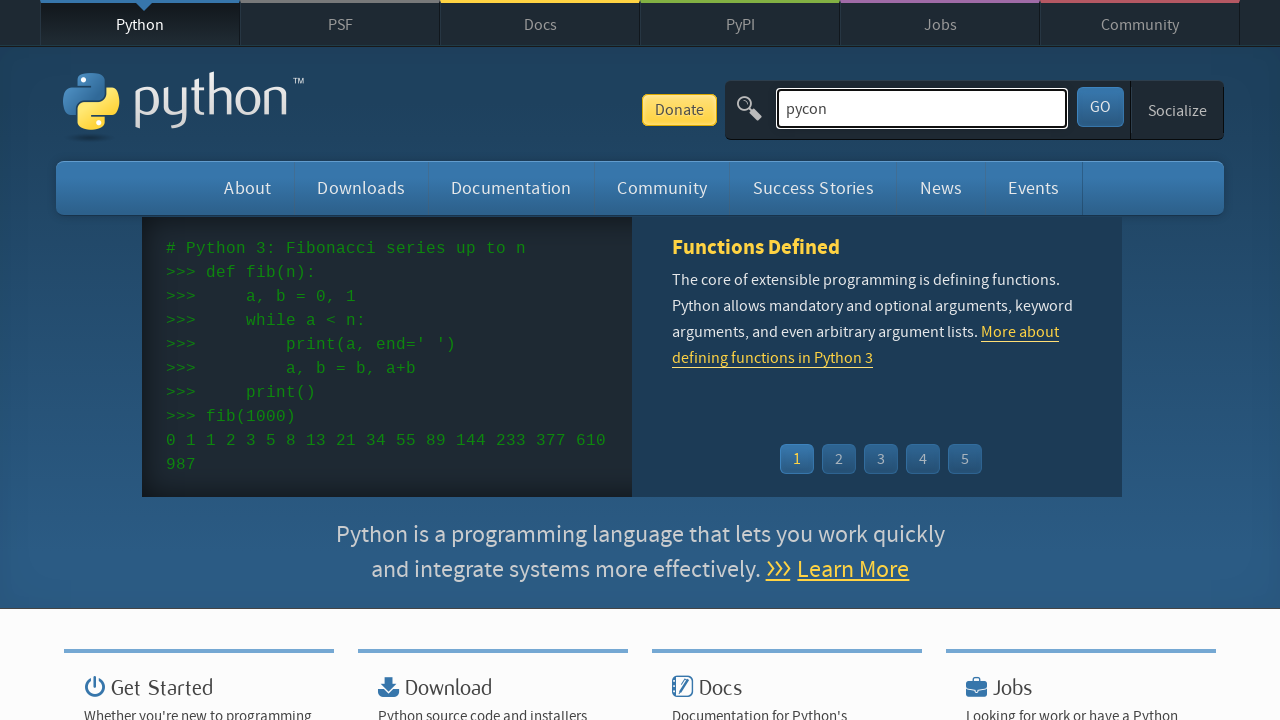

Pressed Enter to submit search on input[name='q']
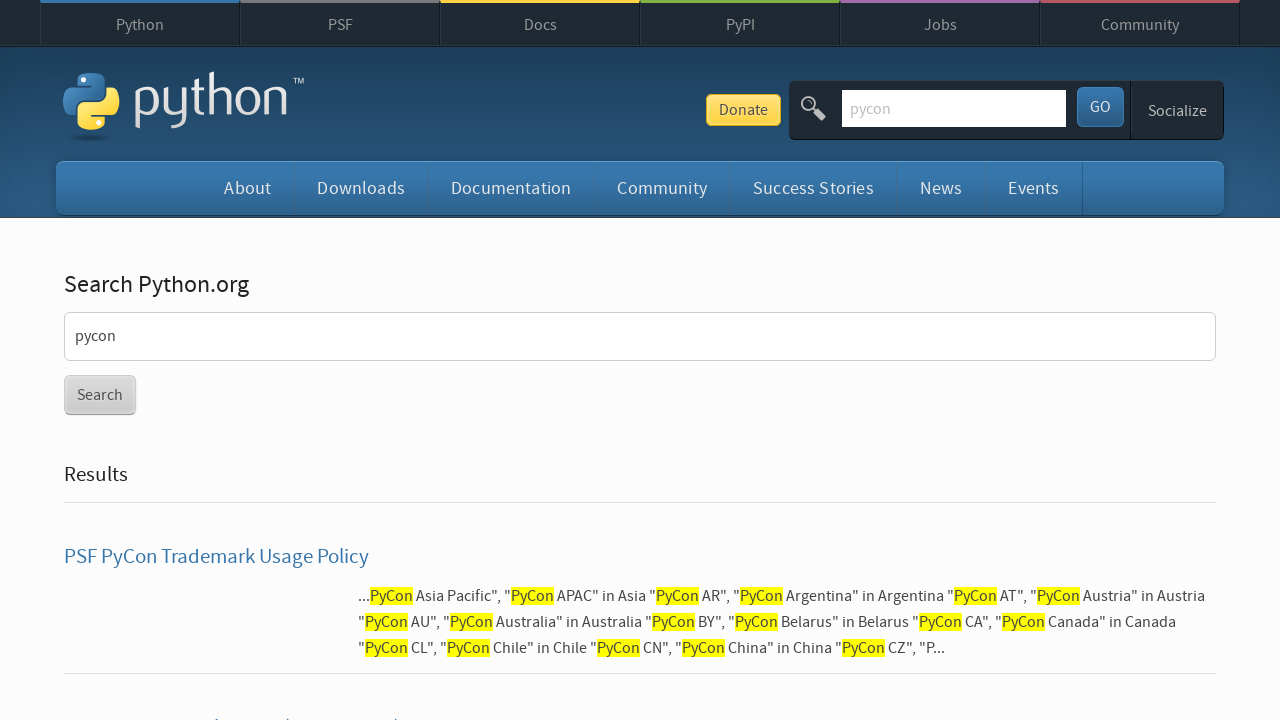

Page loaded and network idle
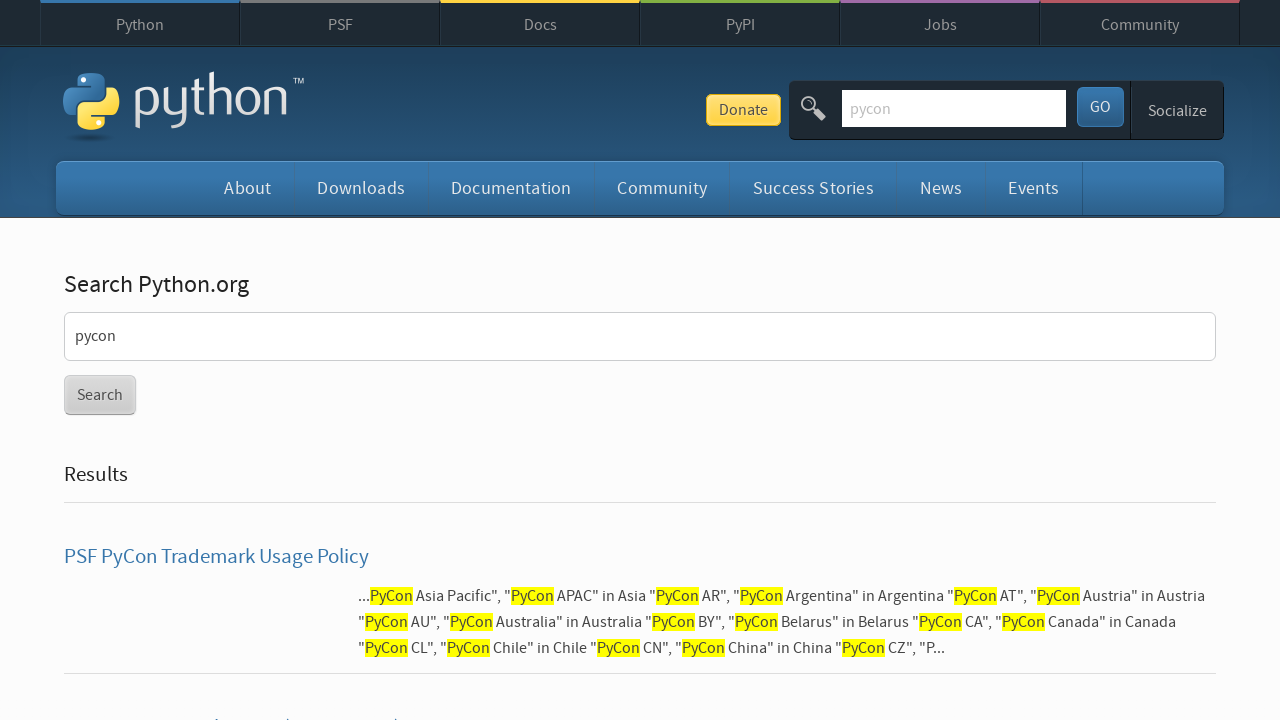

Verified search results found for 'pycon'
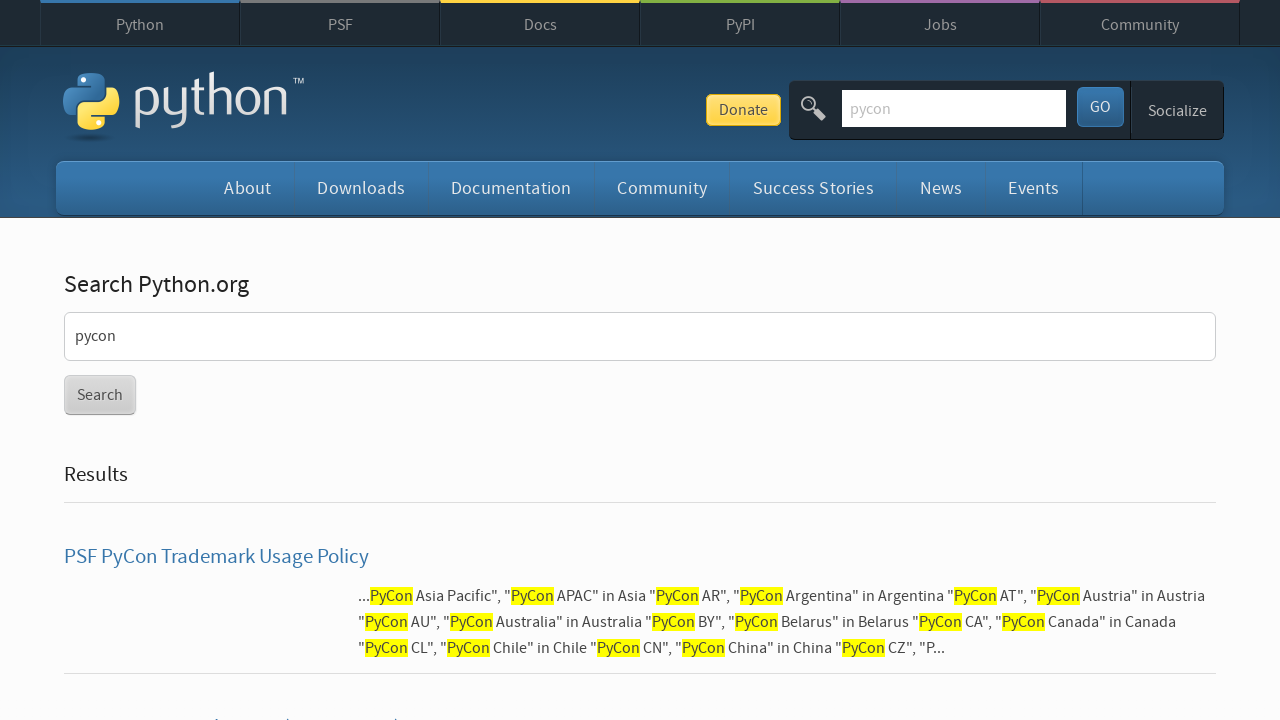

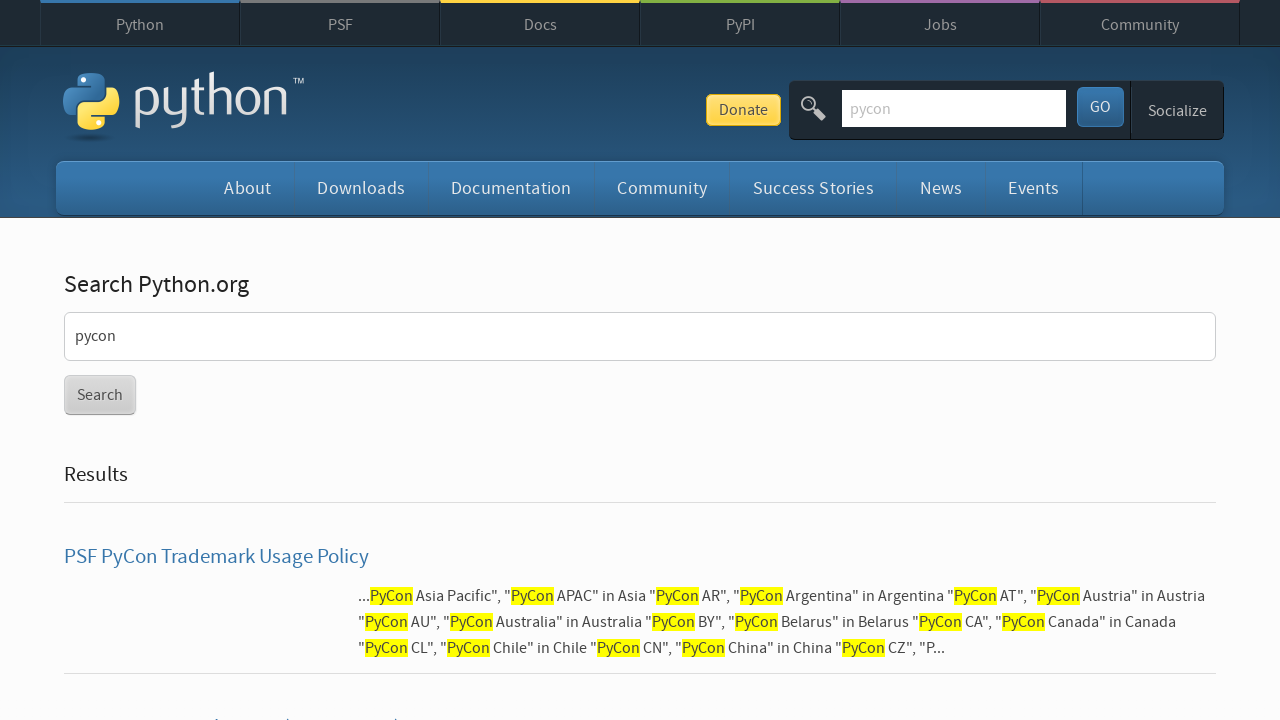